Tests clicking a button with a dynamic ID on the UI Testing Playground site to verify handling of elements without stable identifiers

Starting URL: http://uitestingplayground.com/dynamicid

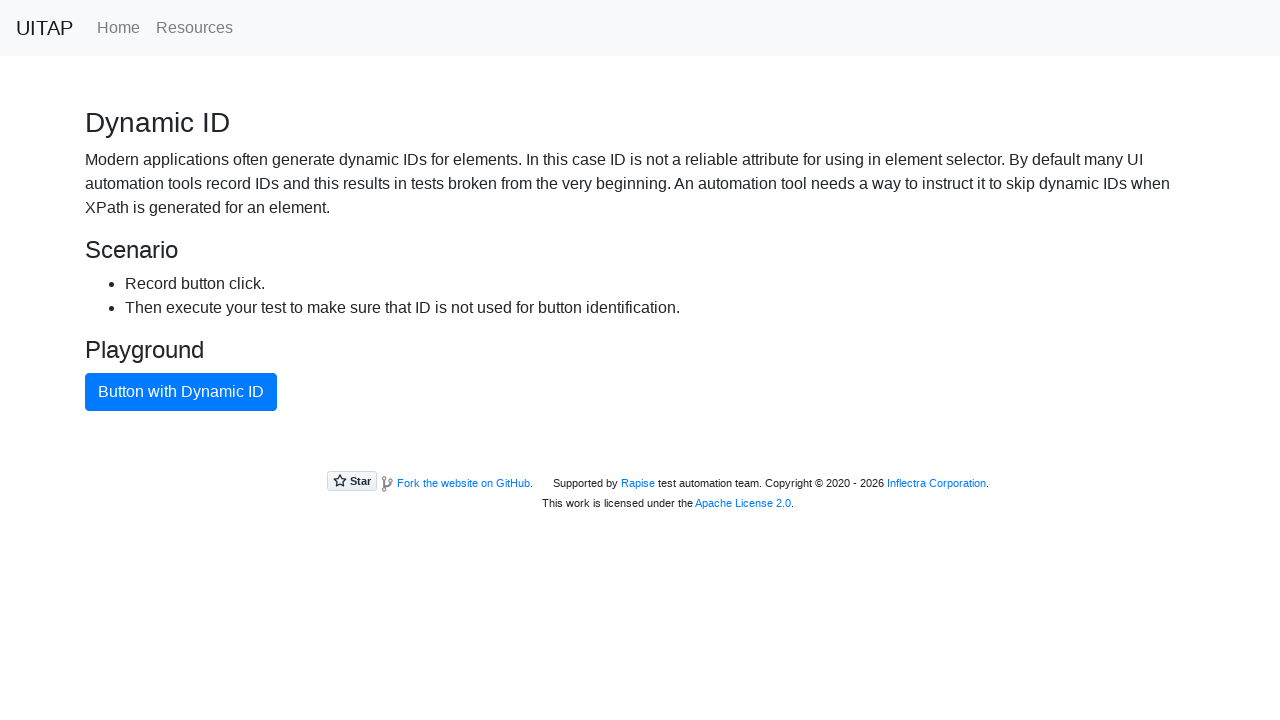

Located button with dynamic ID by role and text
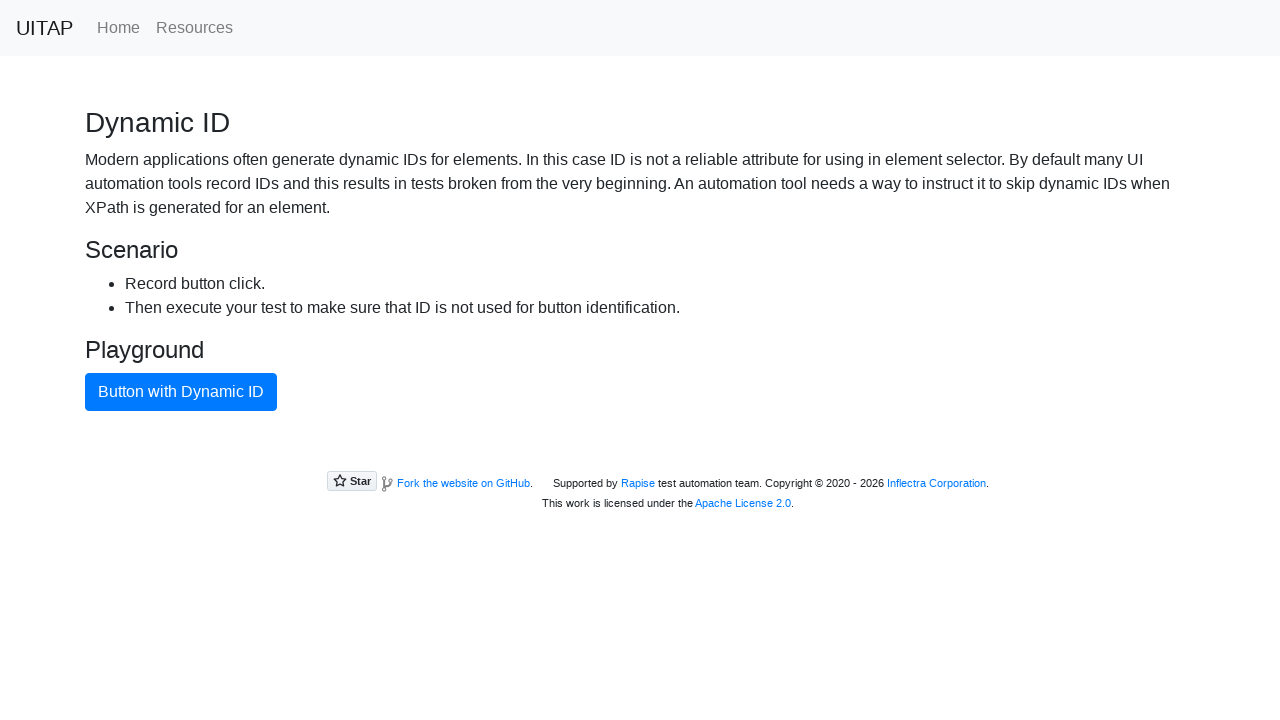

Button with dynamic ID is now visible
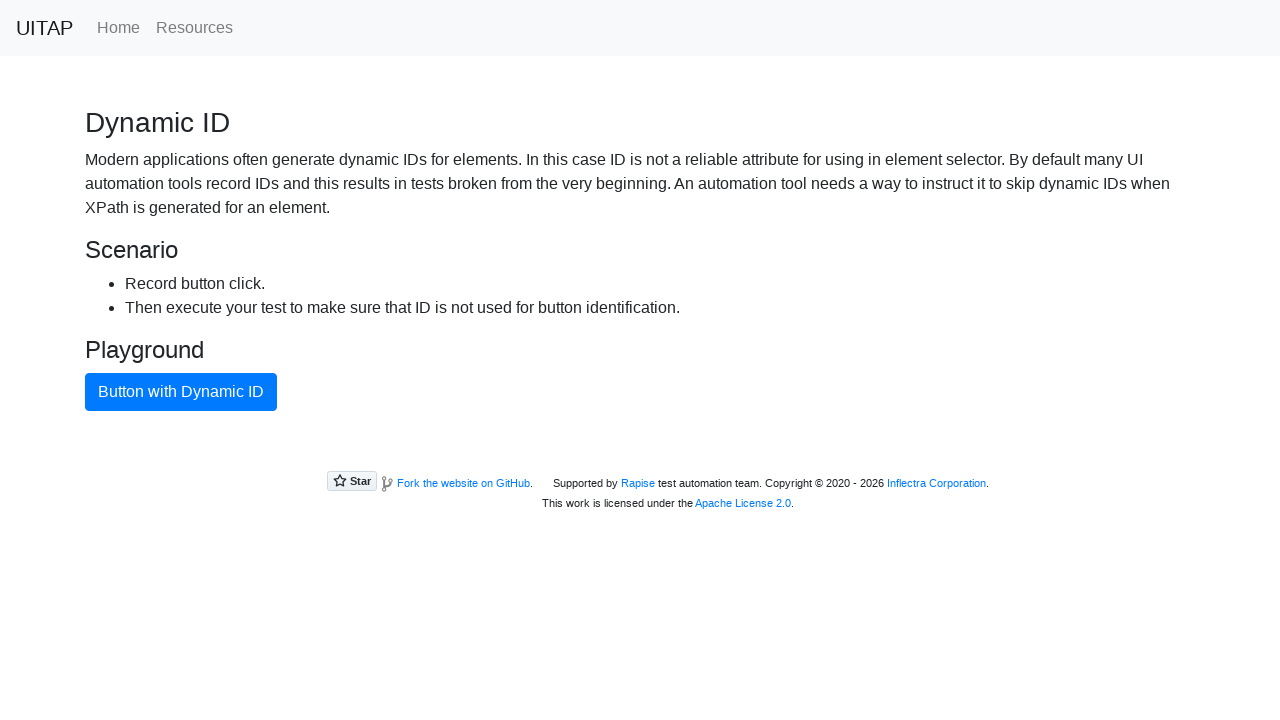

Clicked button with dynamic ID at (181, 392) on internal:role=button[name="Button with Dynamic ID"i]
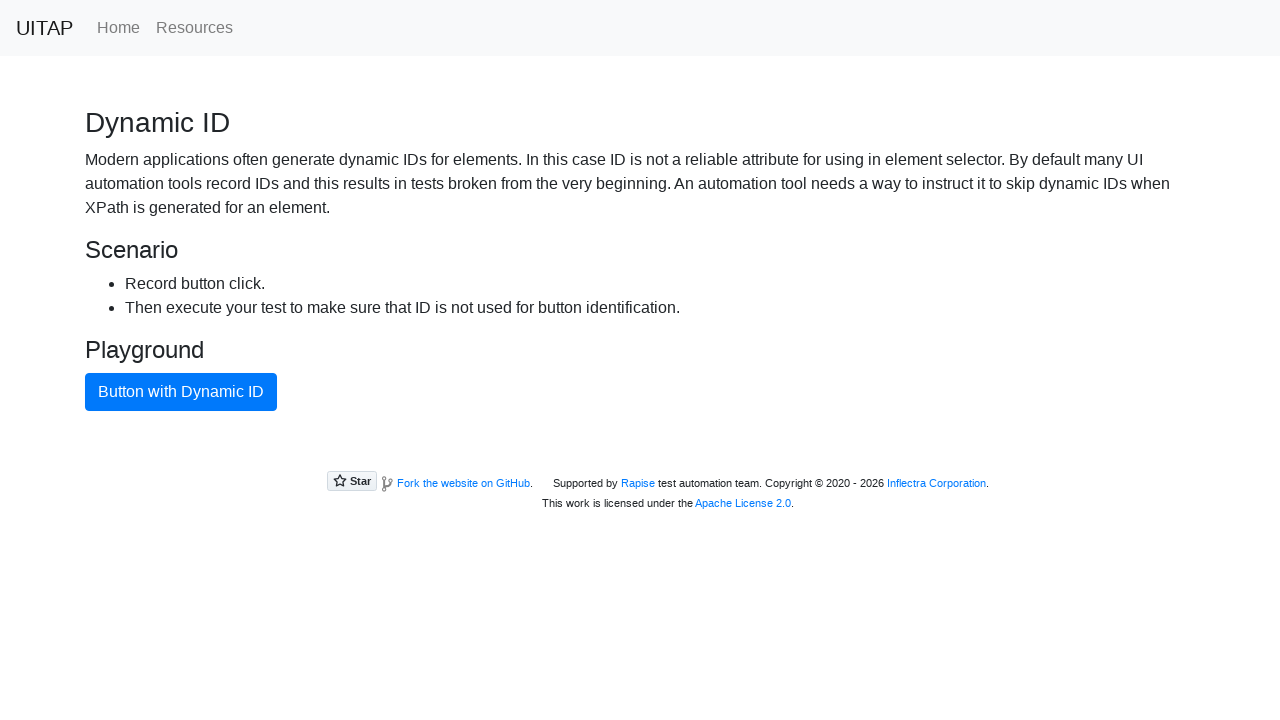

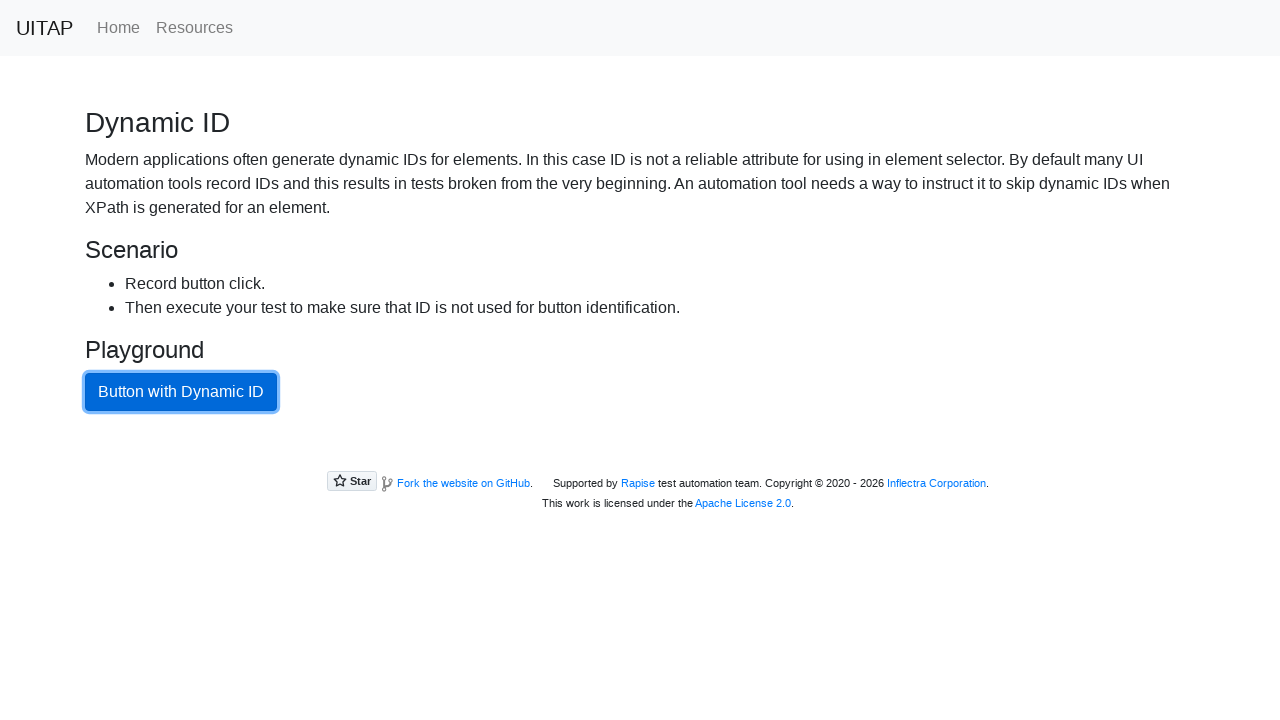